Tests the feedback form with genre selection by filling all fields including gender radio button

Starting URL: https://kristinek.github.io/site/tasks/provide_feedback

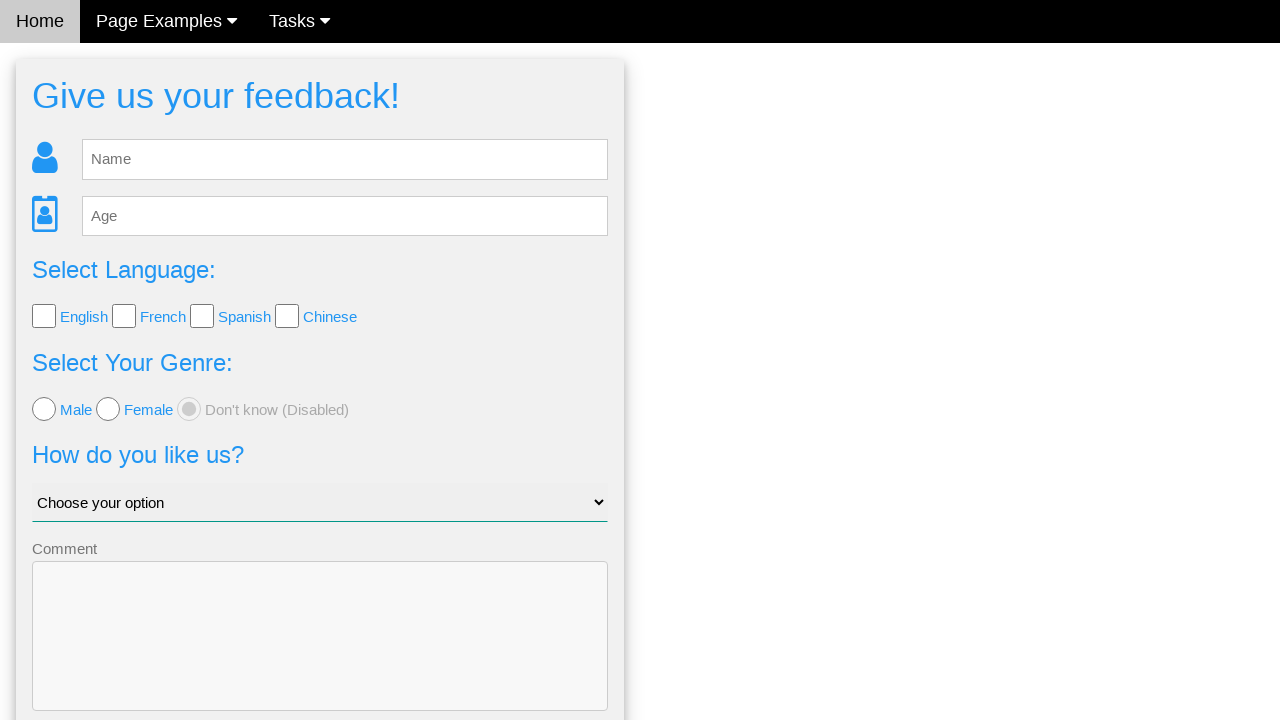

Filled name field with 'Carol White' on #fb_name
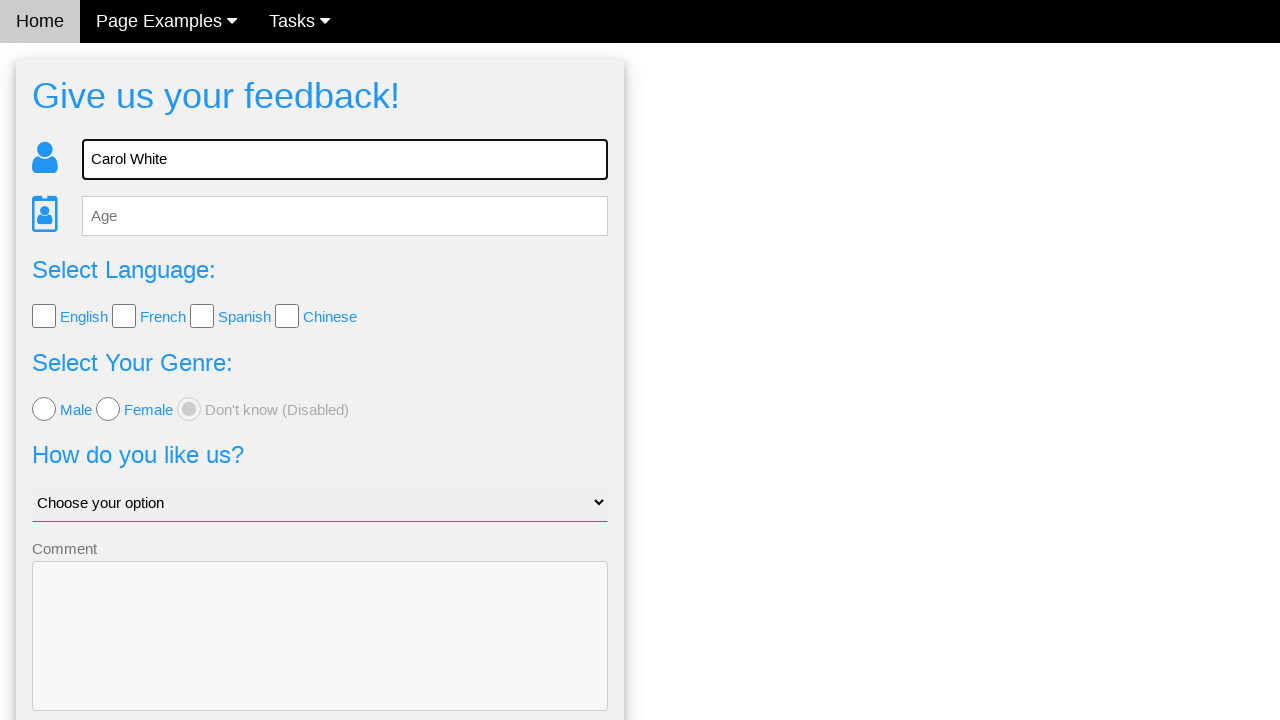

Filled age field with '28' on #fb_age
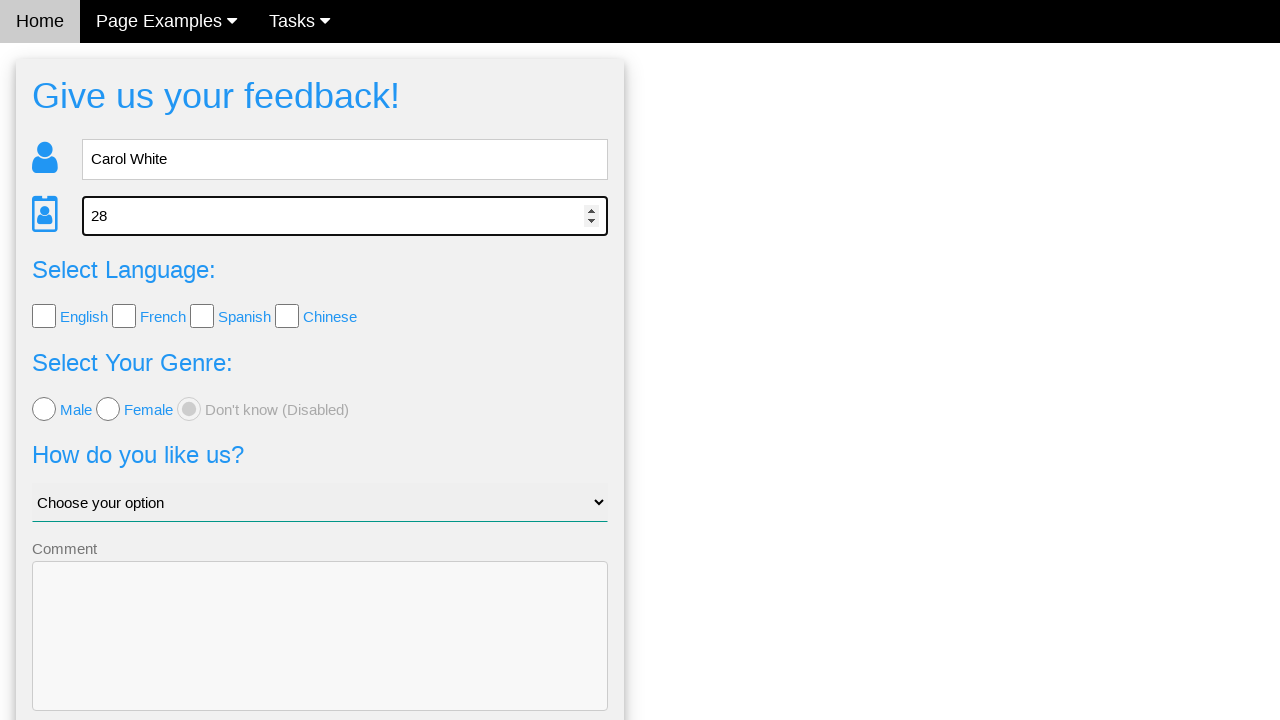

Selected 'female' gender radio button at (108, 409) on [value='female']
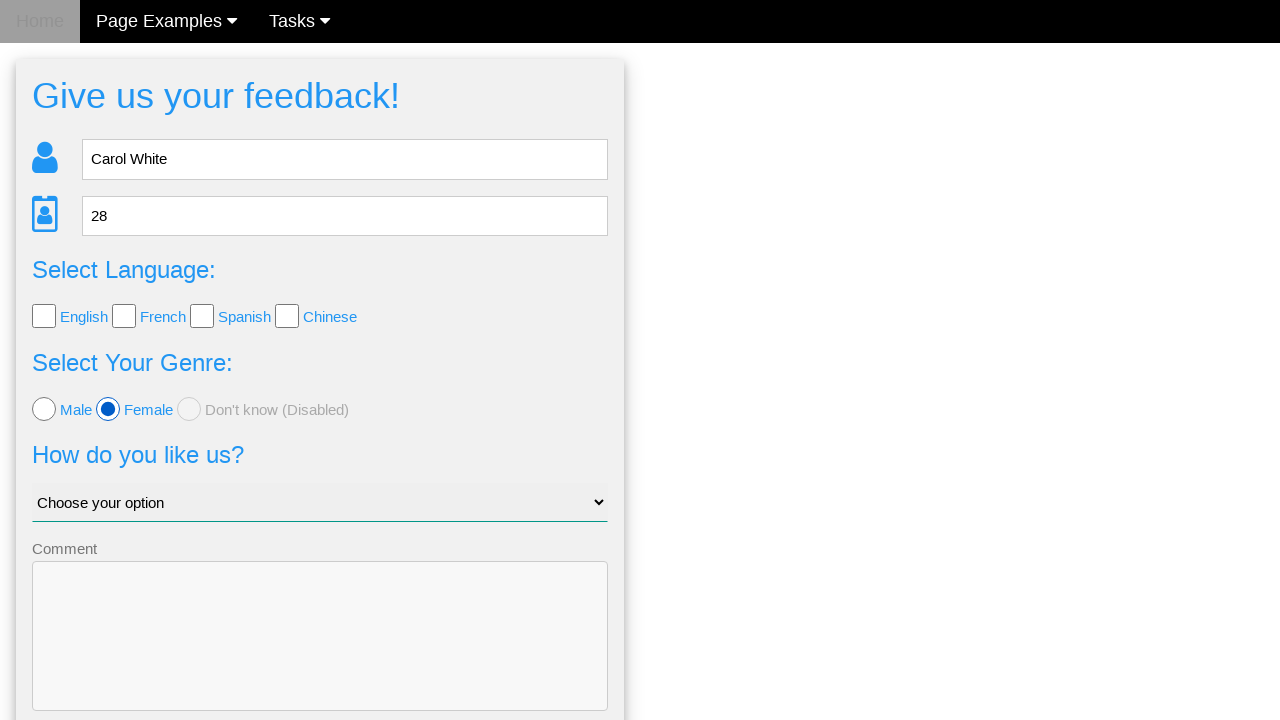

Clicked send feedback button at (320, 656) on .w3-btn-block
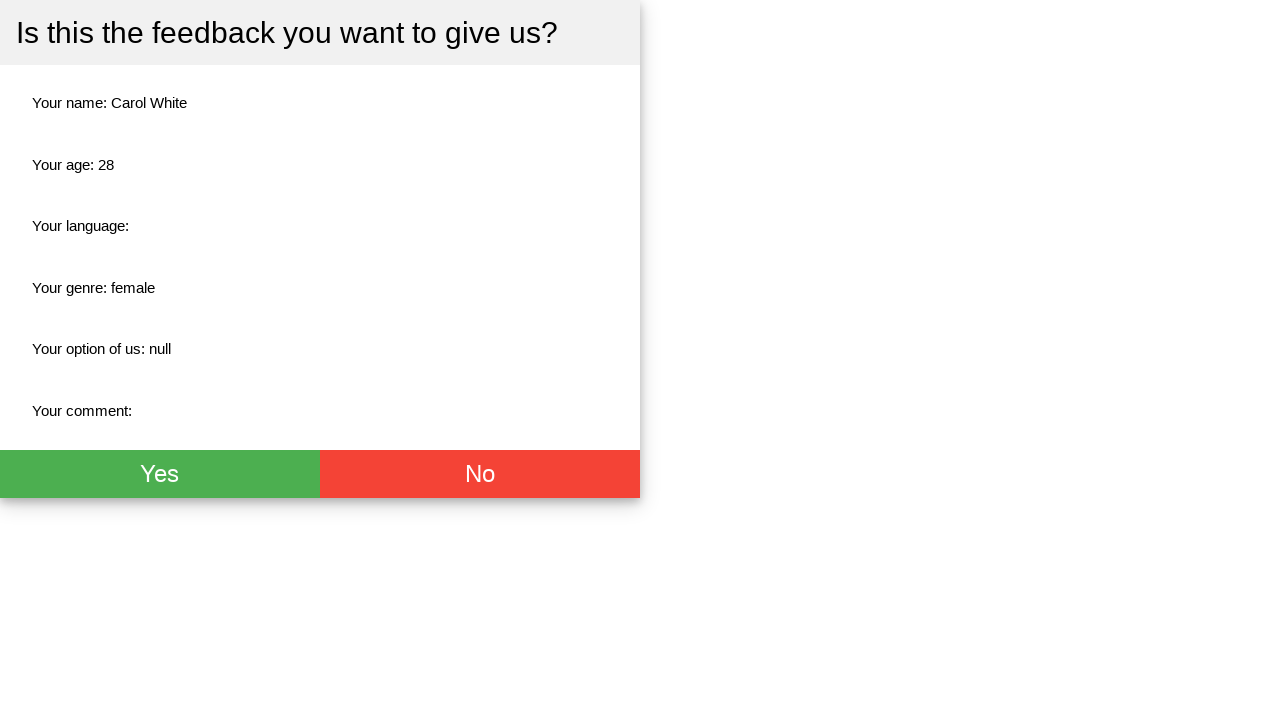

Verified gender field is displayed in feedback confirmation
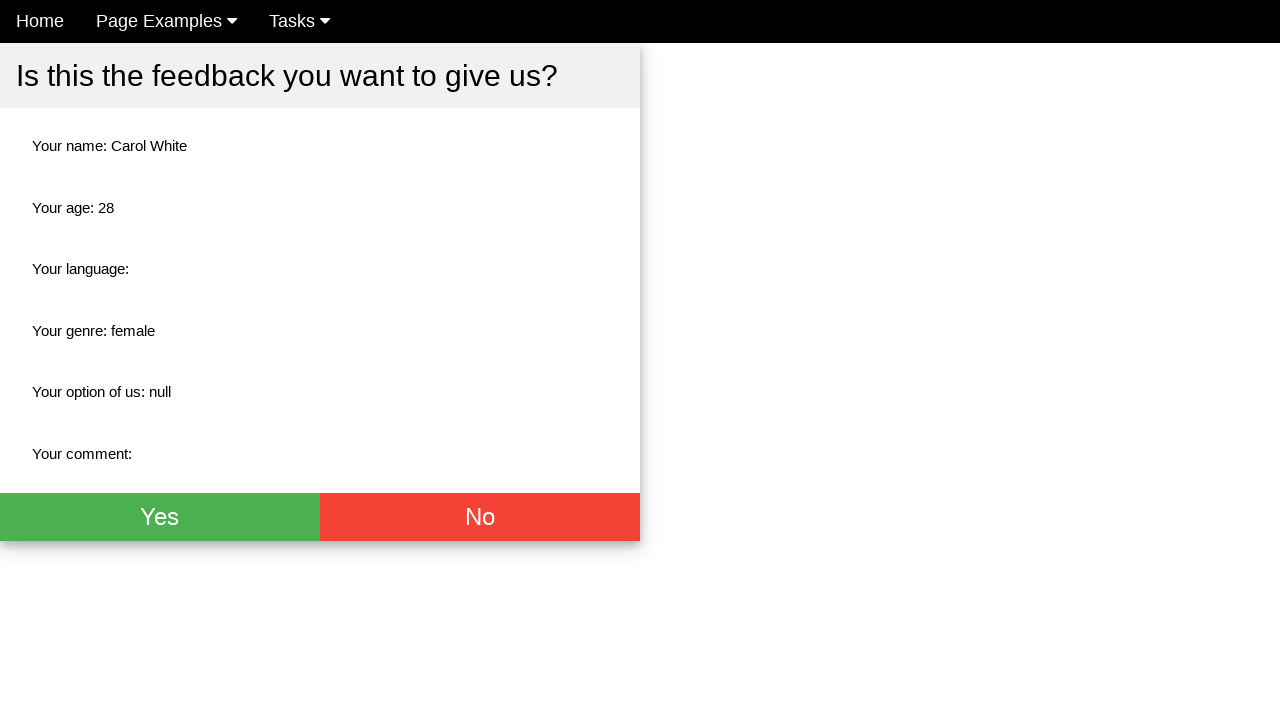

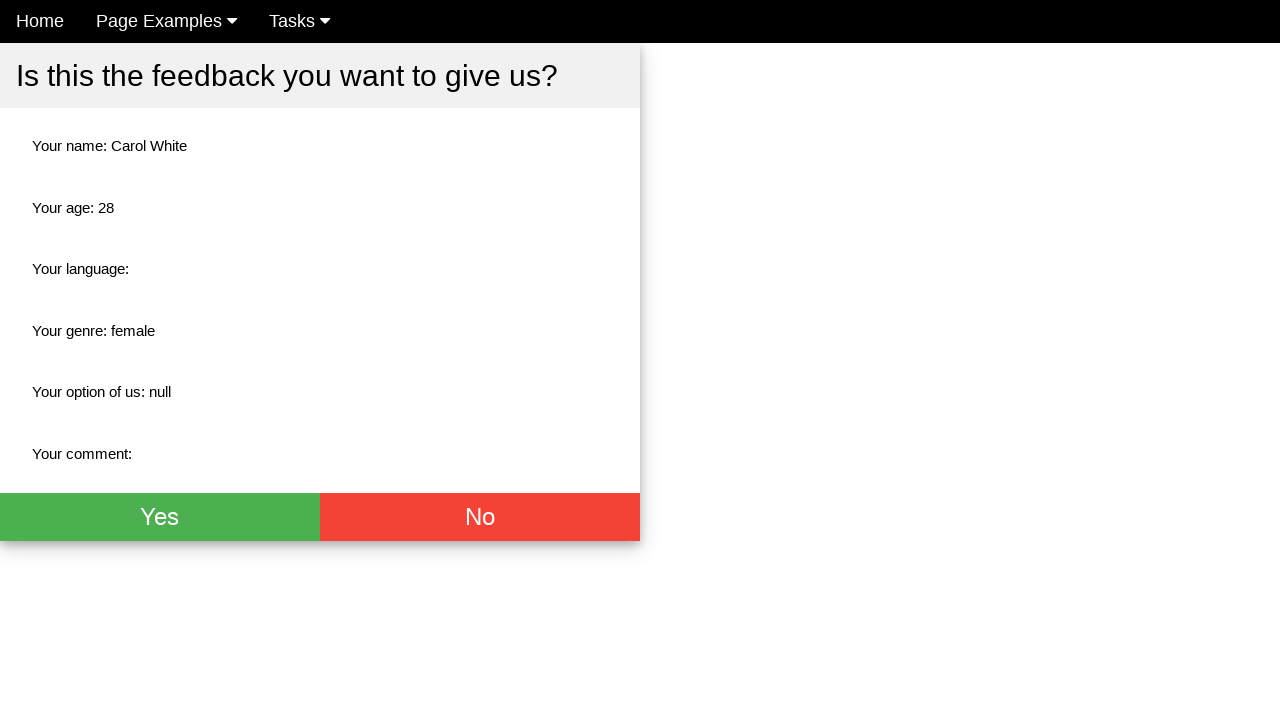